Tests passenger count selector by clicking the increment button multiple times and verifying the updated count

Starting URL: https://www.rahulshettyacademy.com/dropdownsPractise/

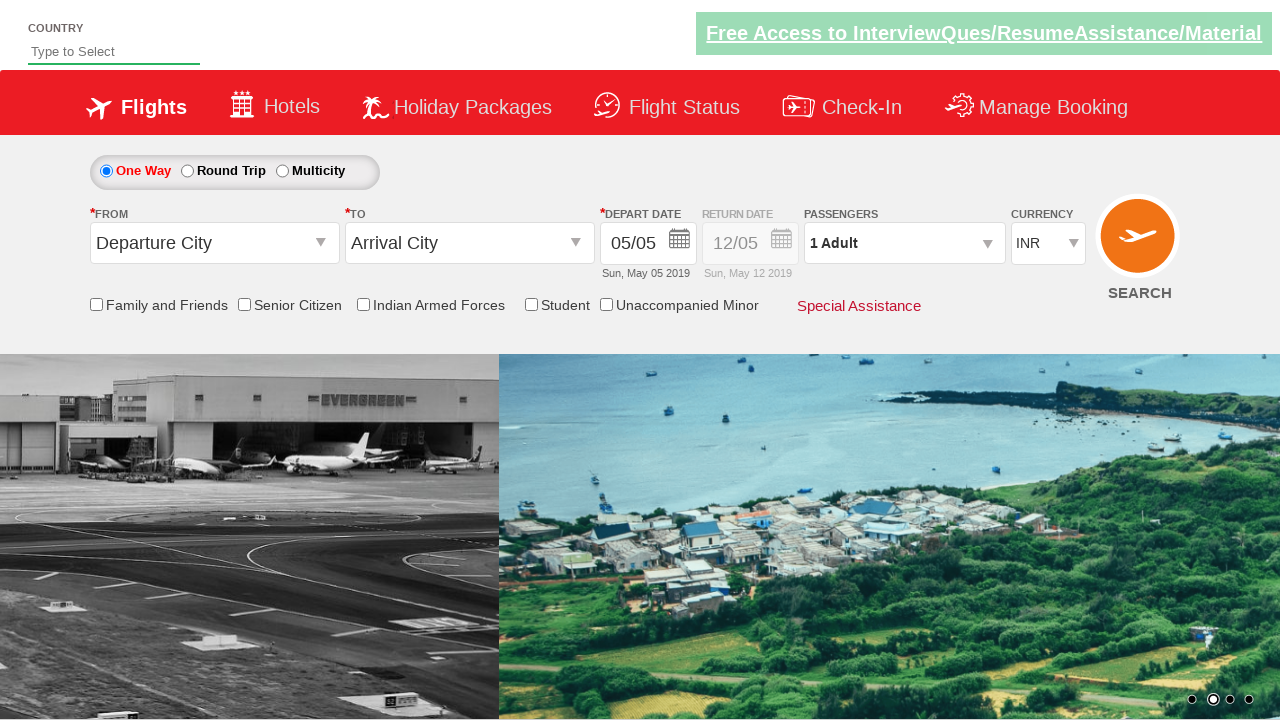

Clicked on passenger info dropdown to open it at (904, 243) on #divpaxinfo
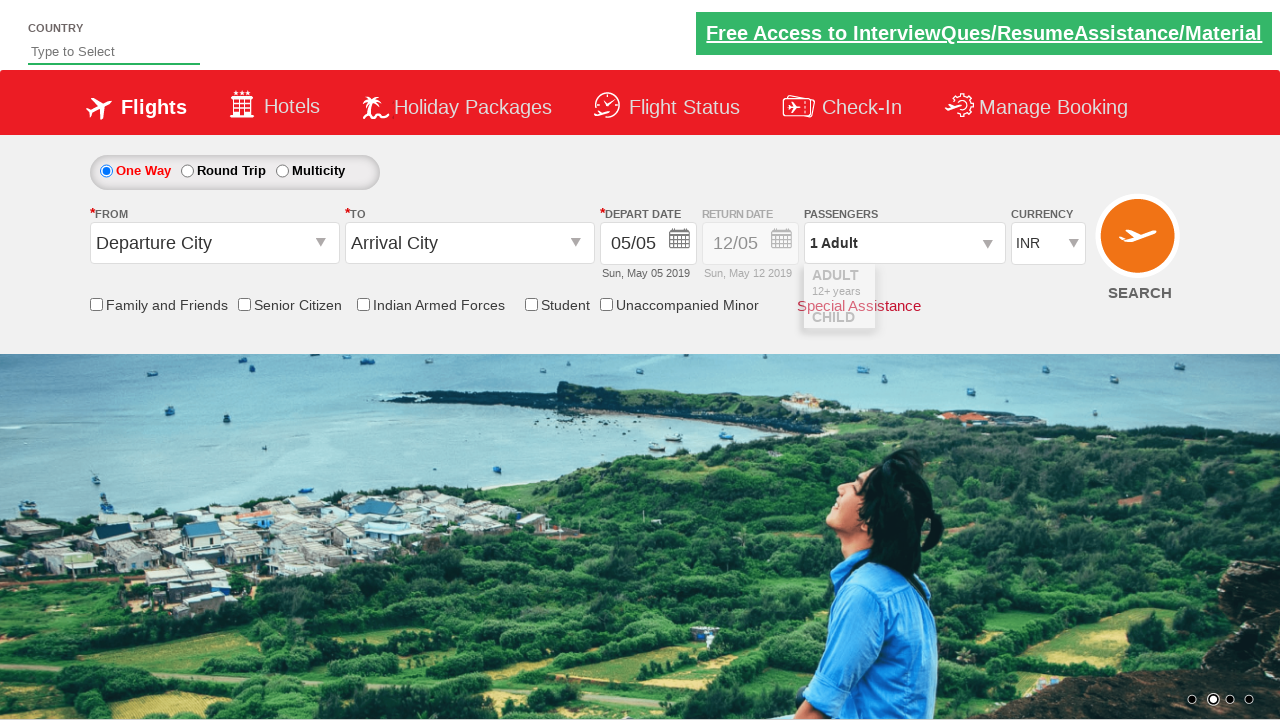

Clicked increment button (iteration 1 of 4) to increase adult count at (982, 288) on #hrefIncAdt
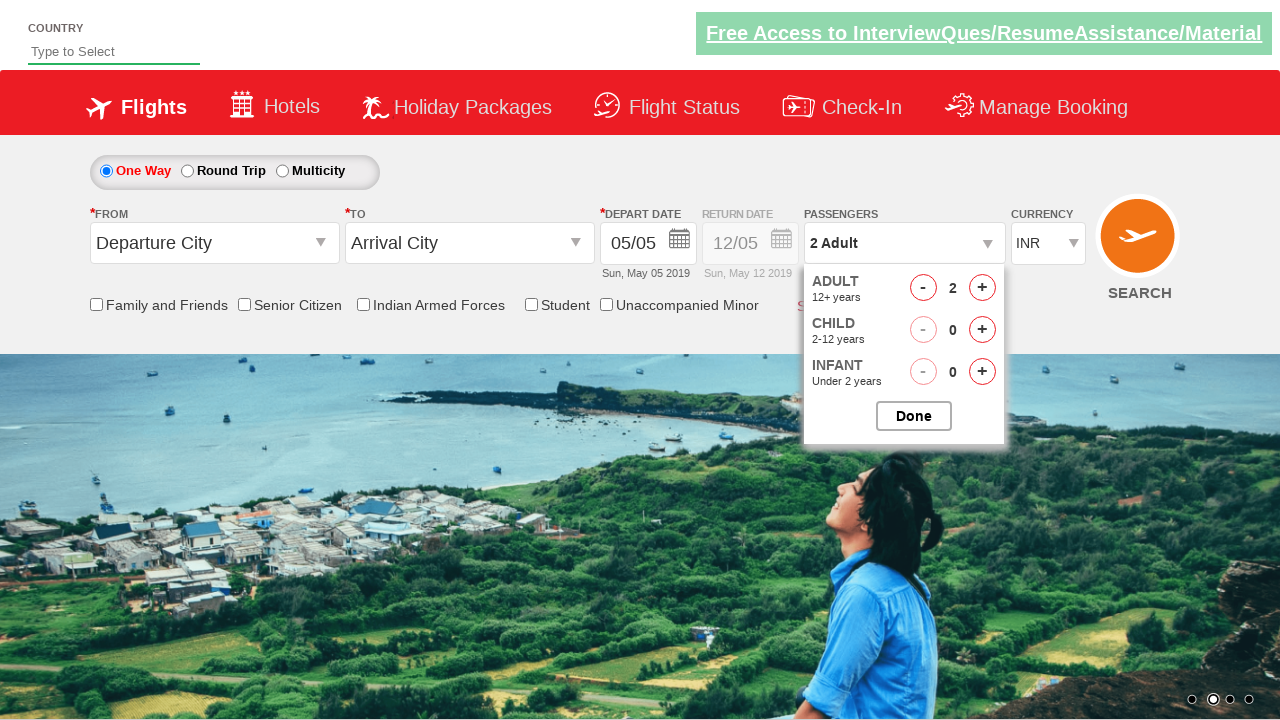

Clicked increment button (iteration 2 of 4) to increase adult count at (982, 288) on #hrefIncAdt
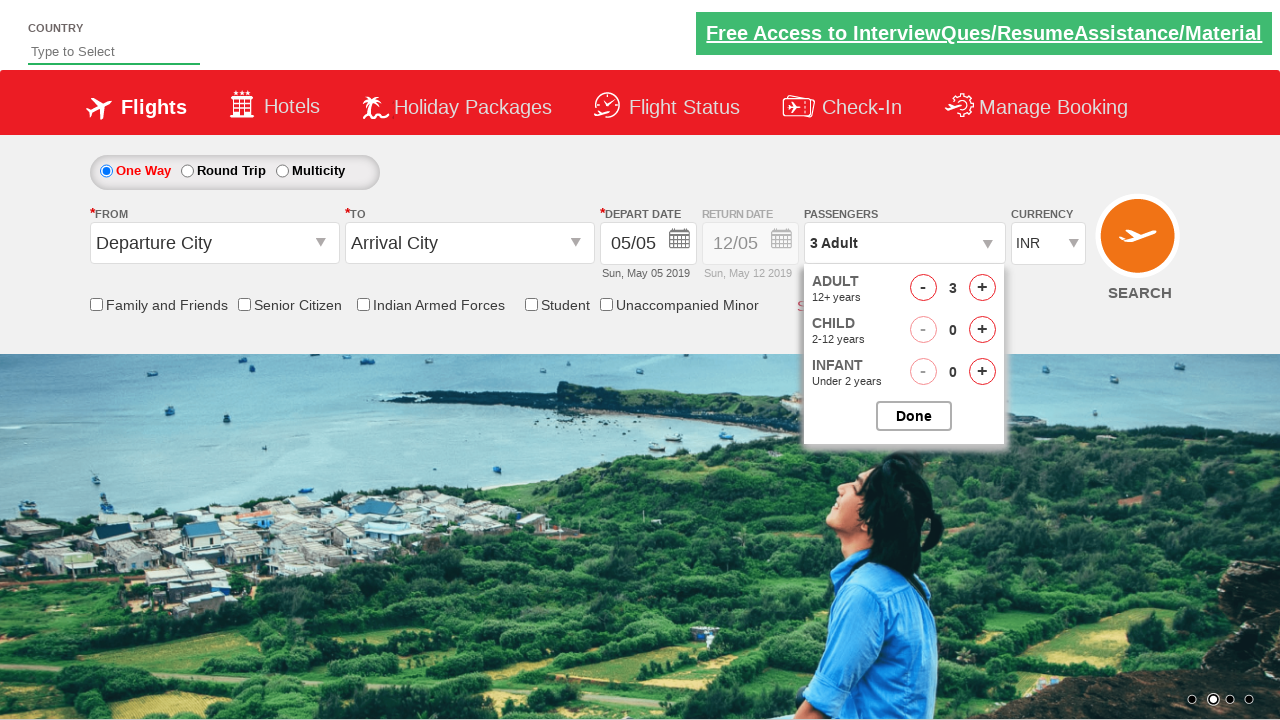

Clicked increment button (iteration 3 of 4) to increase adult count at (982, 288) on #hrefIncAdt
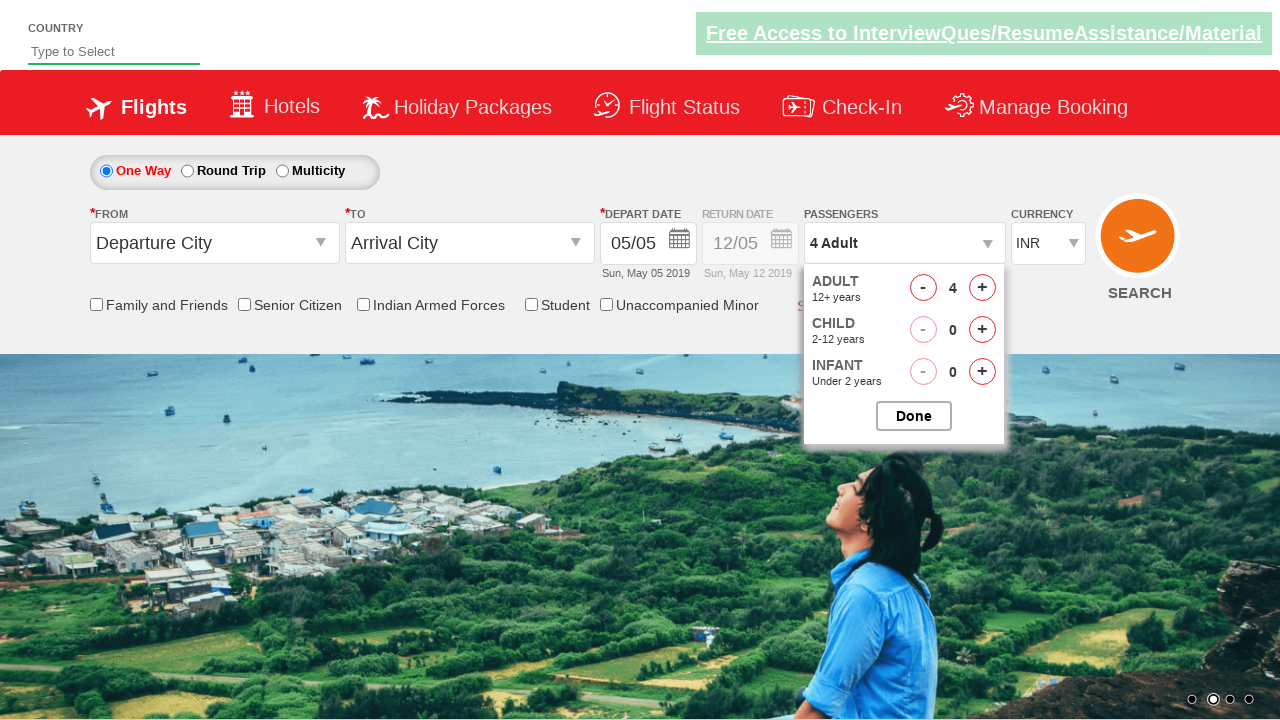

Clicked increment button (iteration 4 of 4) to increase adult count at (982, 288) on #hrefIncAdt
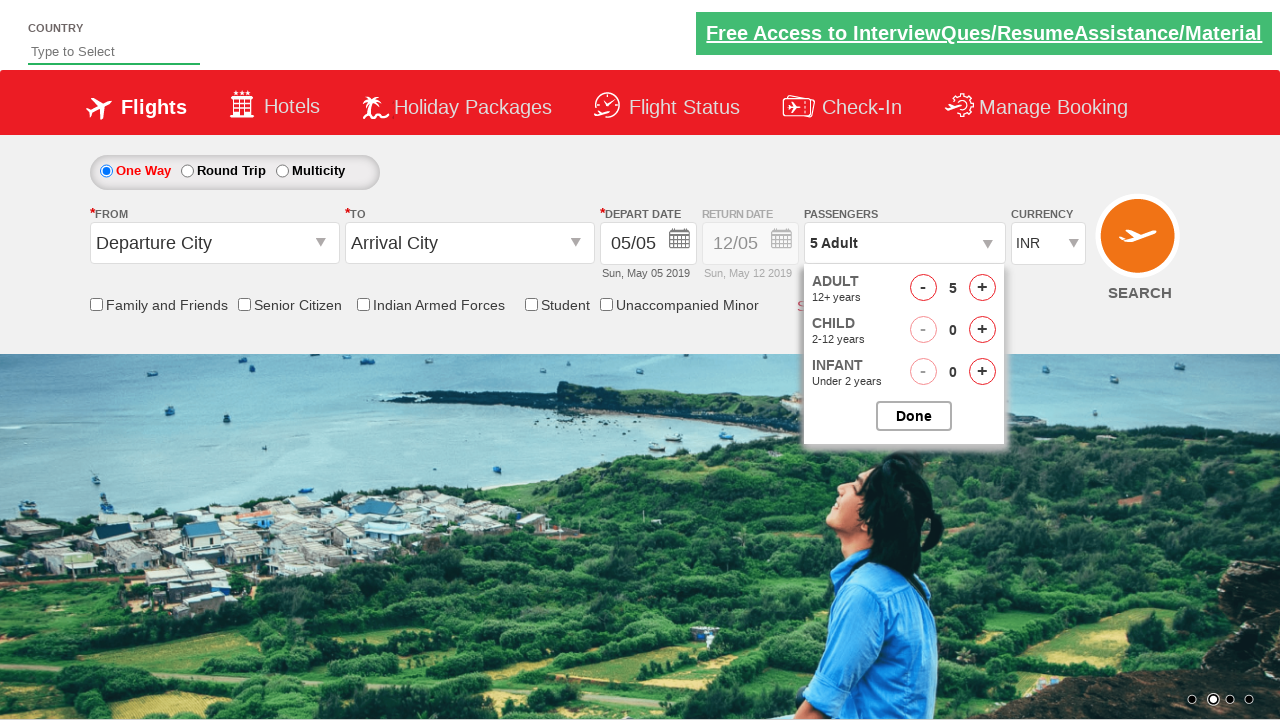

Closed the passenger selection dropdown at (914, 416) on #btnclosepaxoption
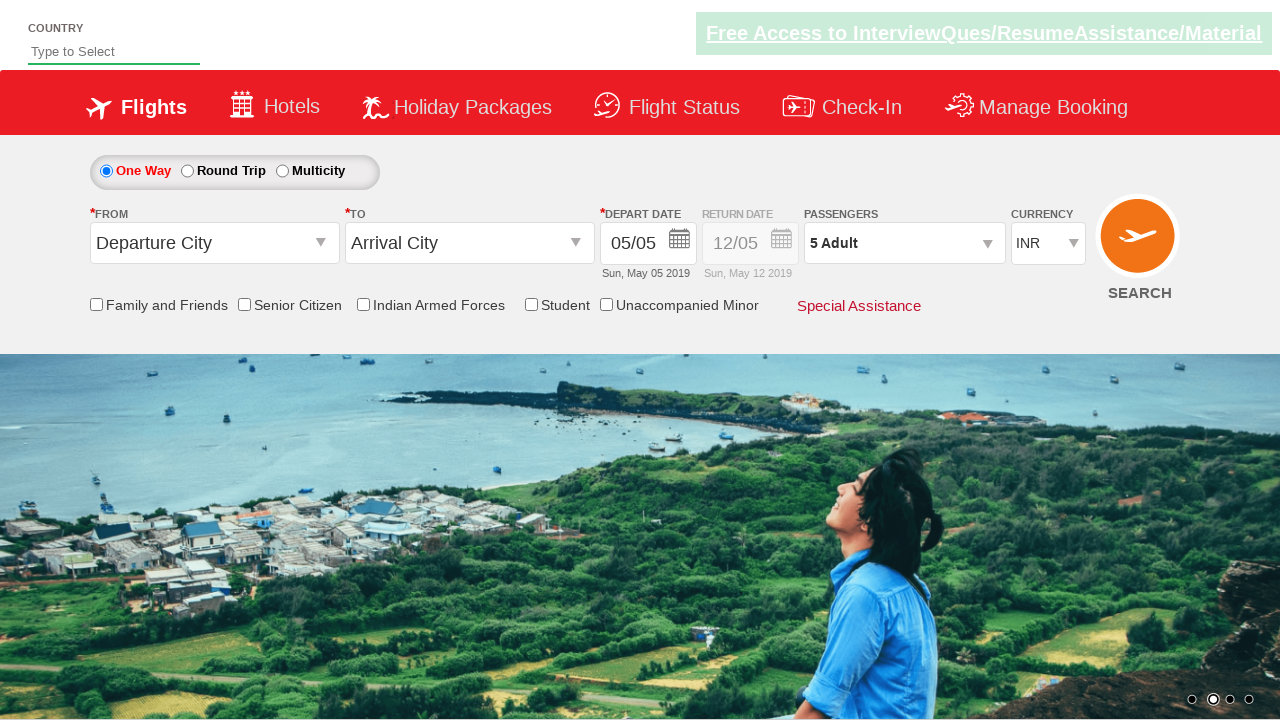

Retrieved passenger count text from dropdown
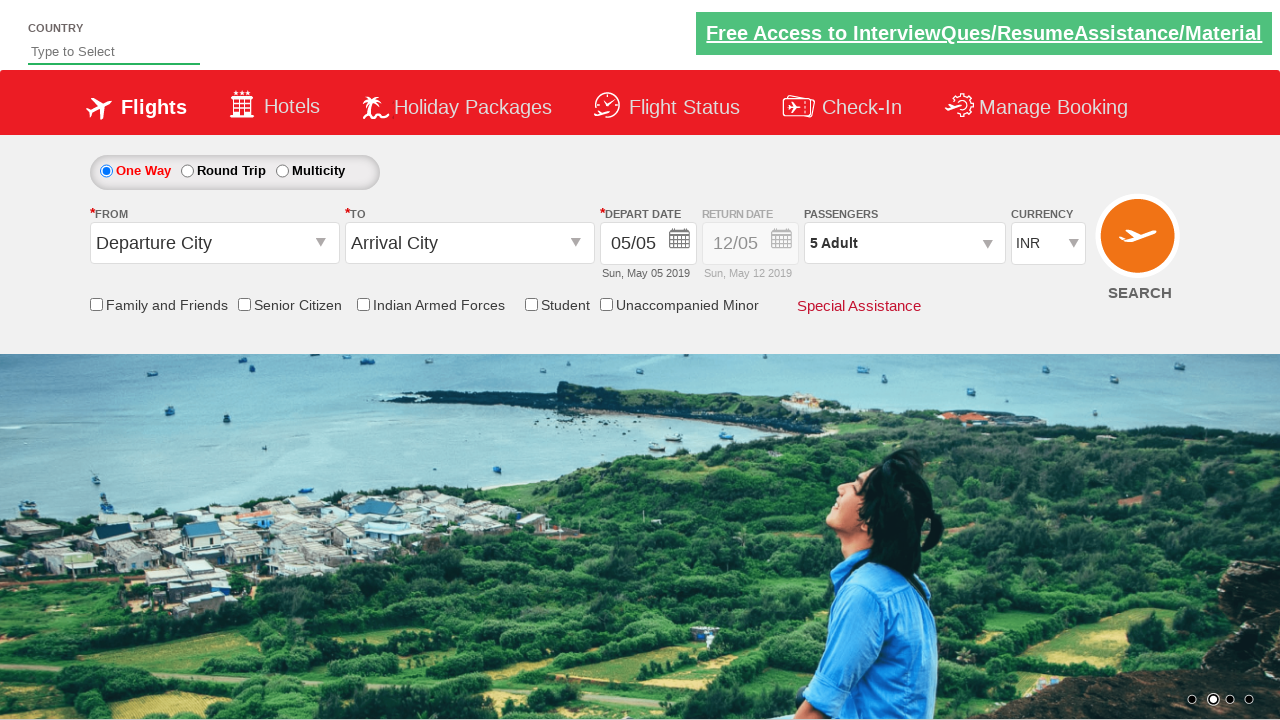

Parsed passenger count: 5
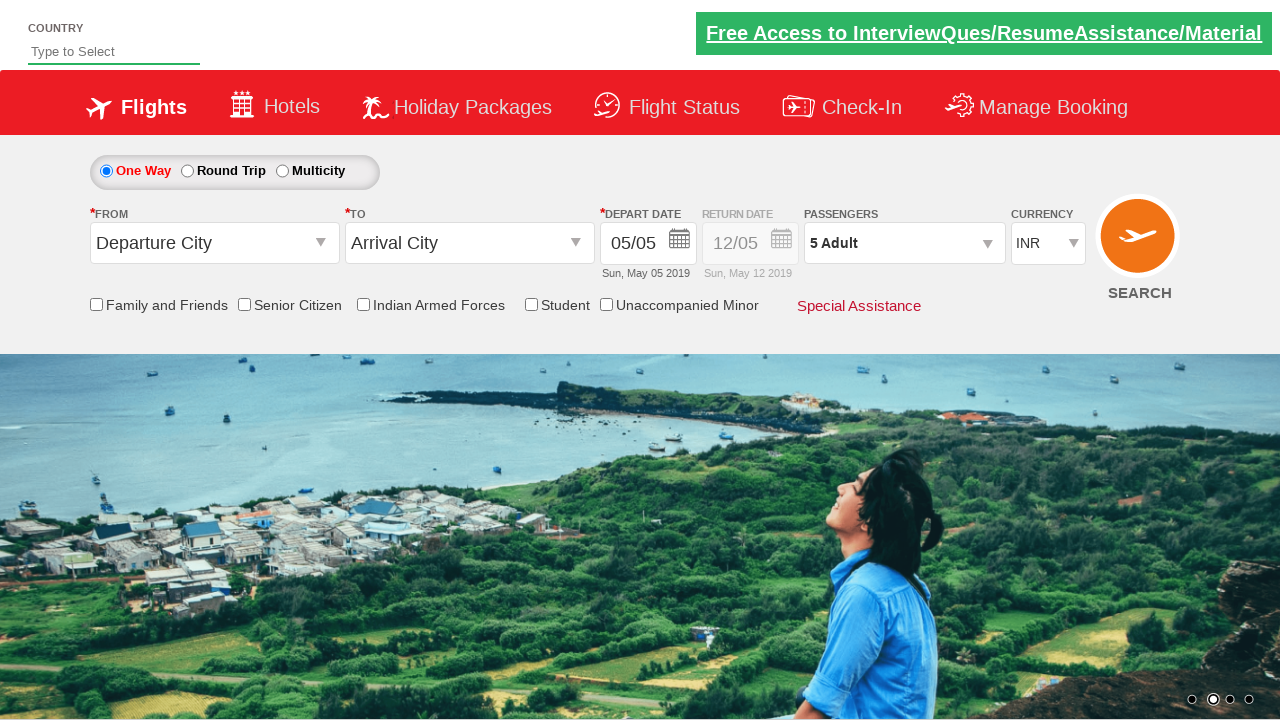

Verified passenger count is 5 as expected
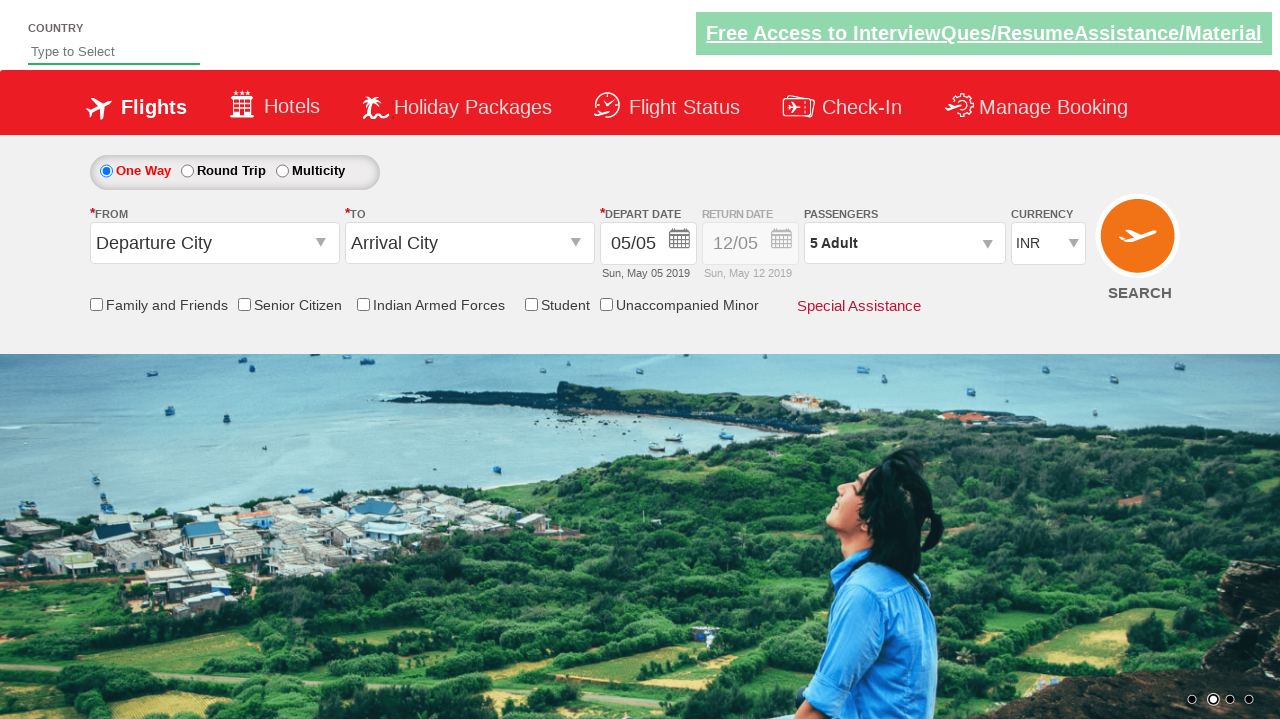

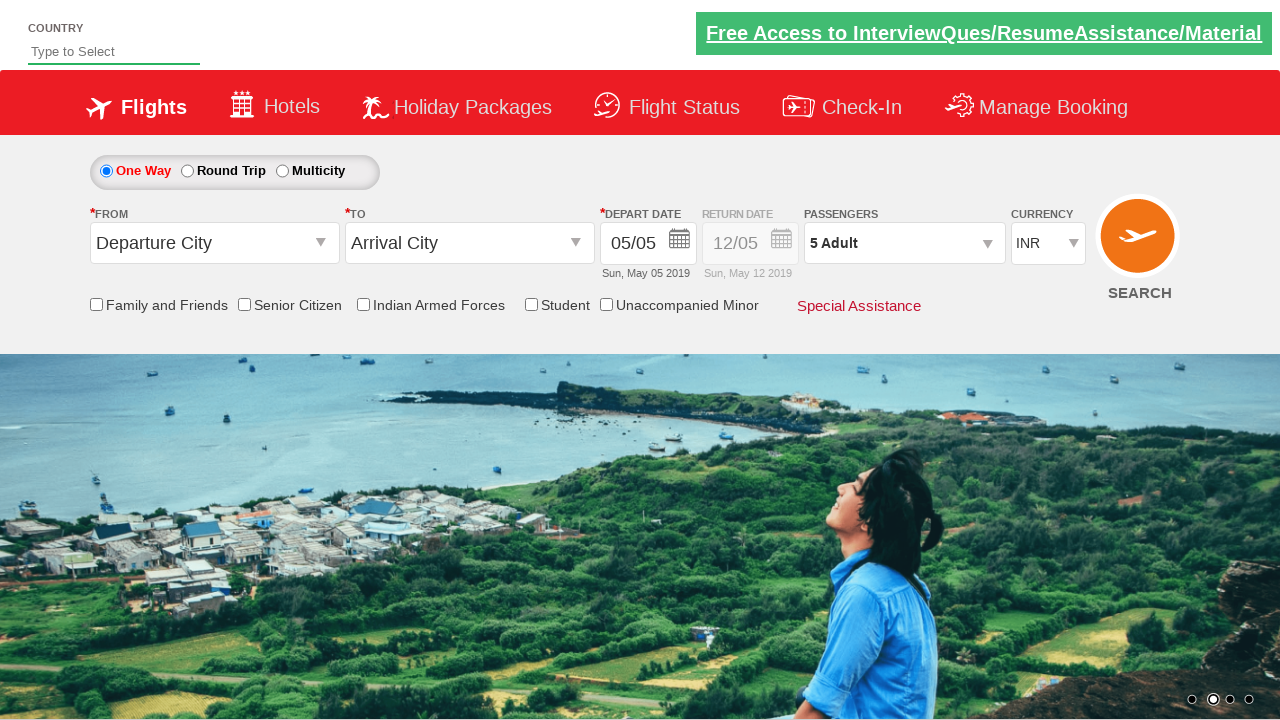